Tests API mocking functionality by intercepting an API endpoint, returning custom fruit data, and verifying the mocked data appears on the page

Starting URL: https://demo.playwright.dev/api-mocking

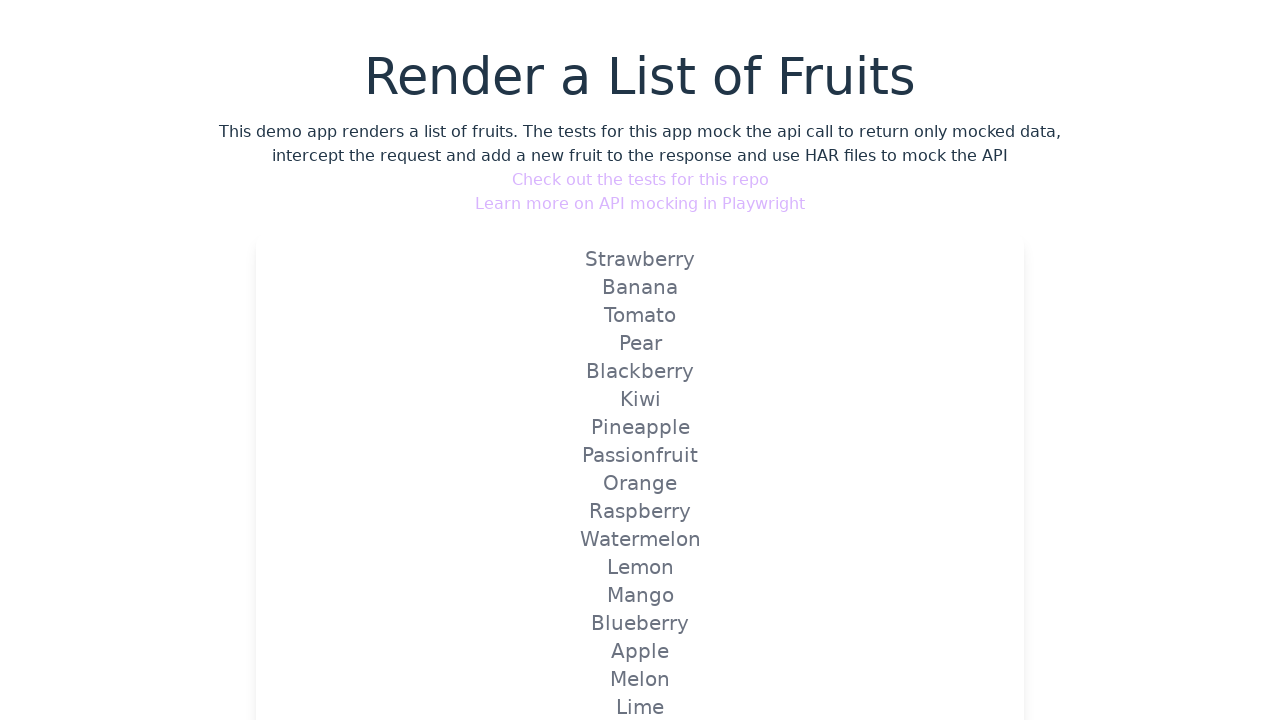

Set up API route interceptor for api/v1/fruits endpoint with custom fruit data
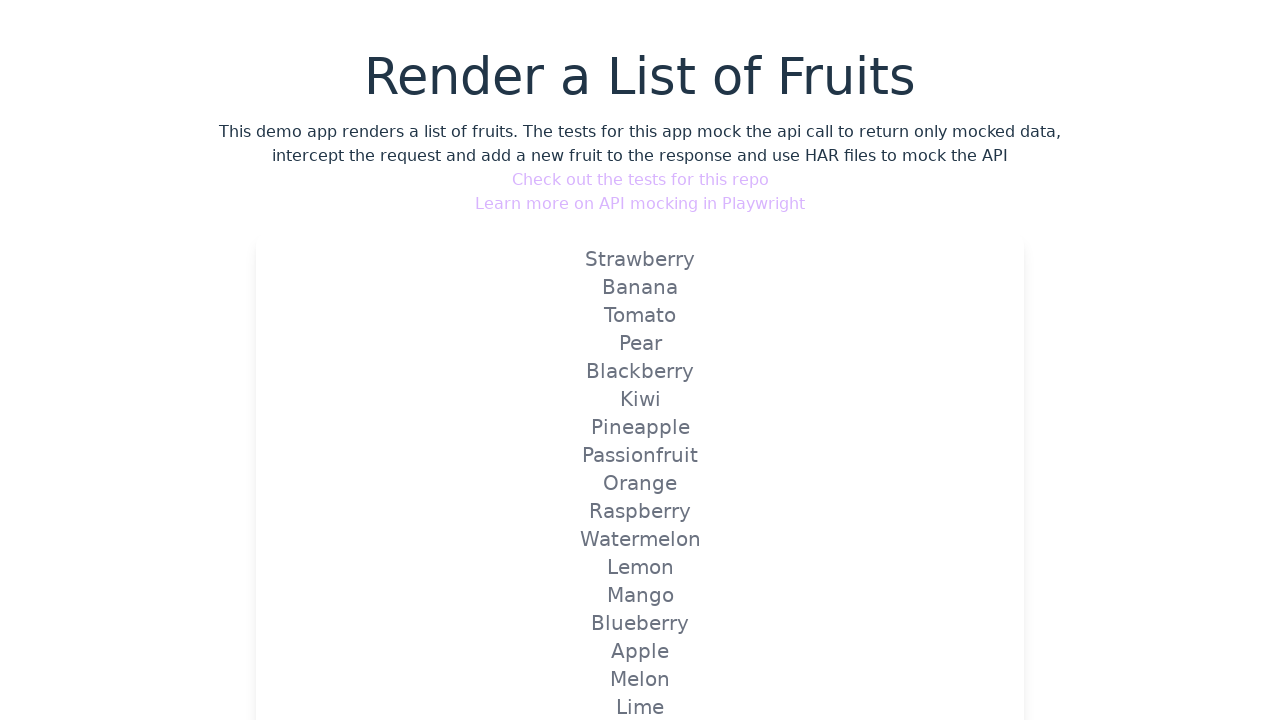

Reloaded page to trigger the mocked API call
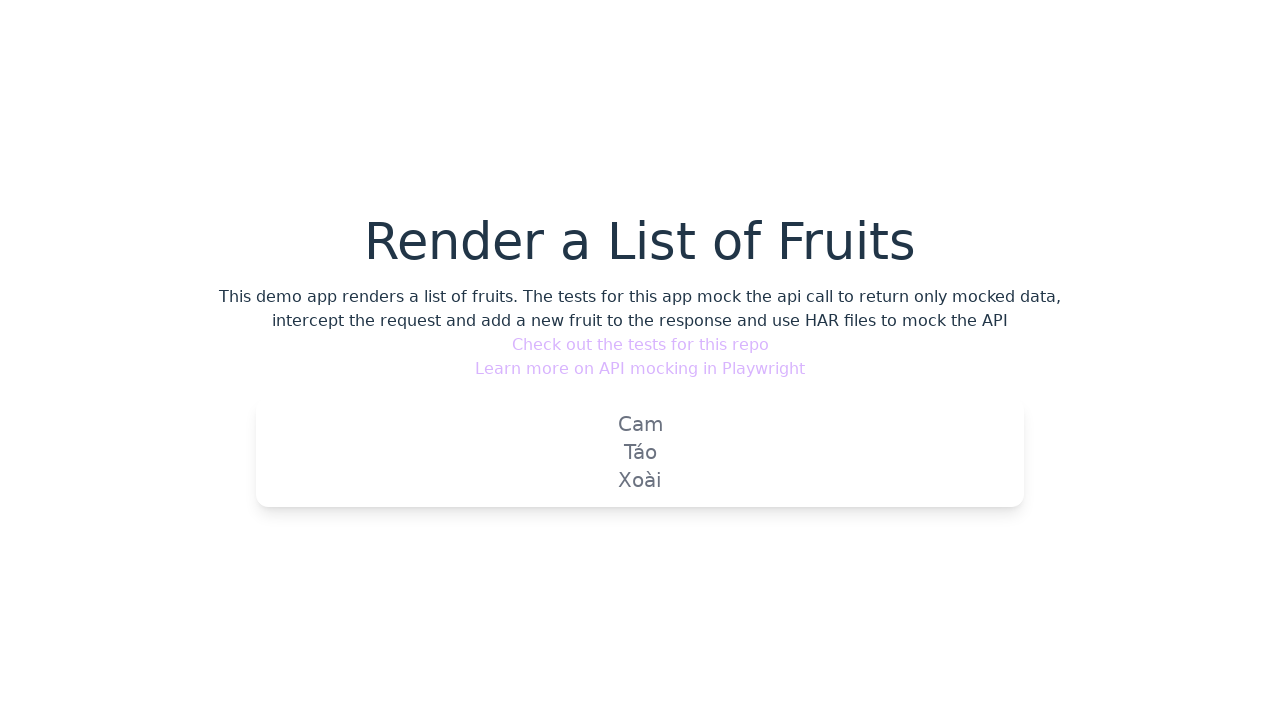

Verified 'Cam' fruit appears on the page
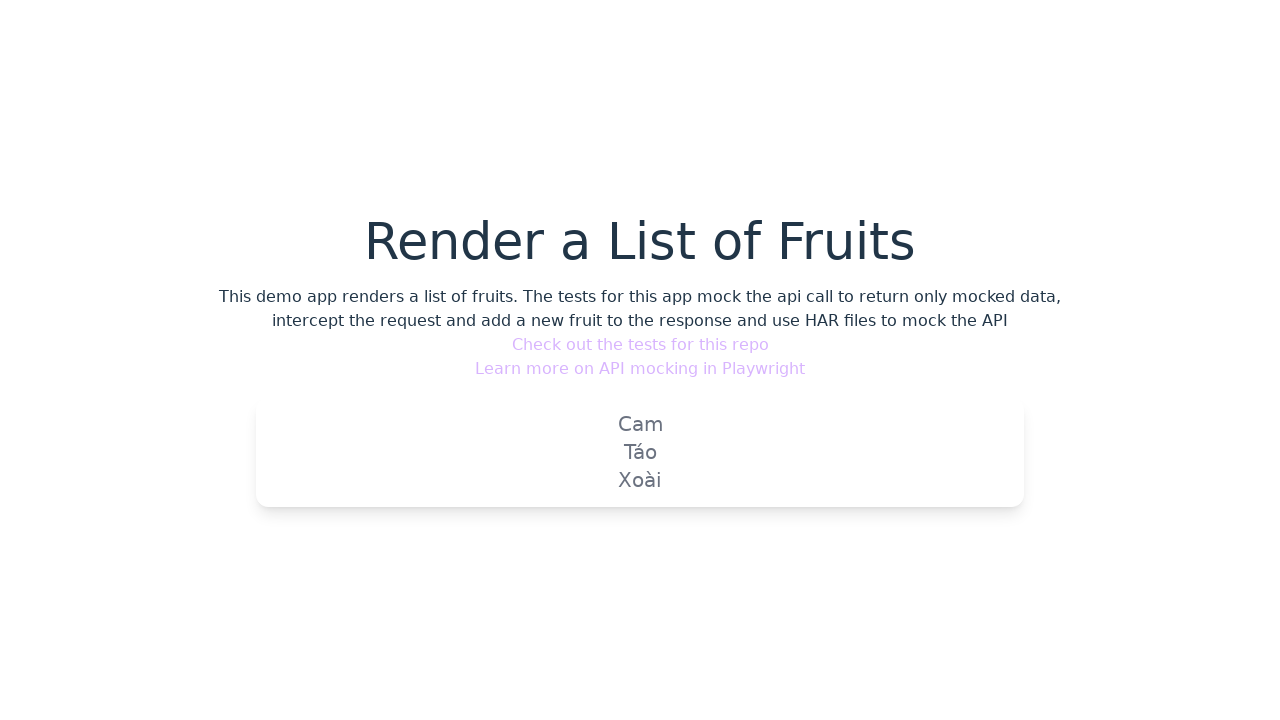

Verified 'Táo' fruit appears on the page
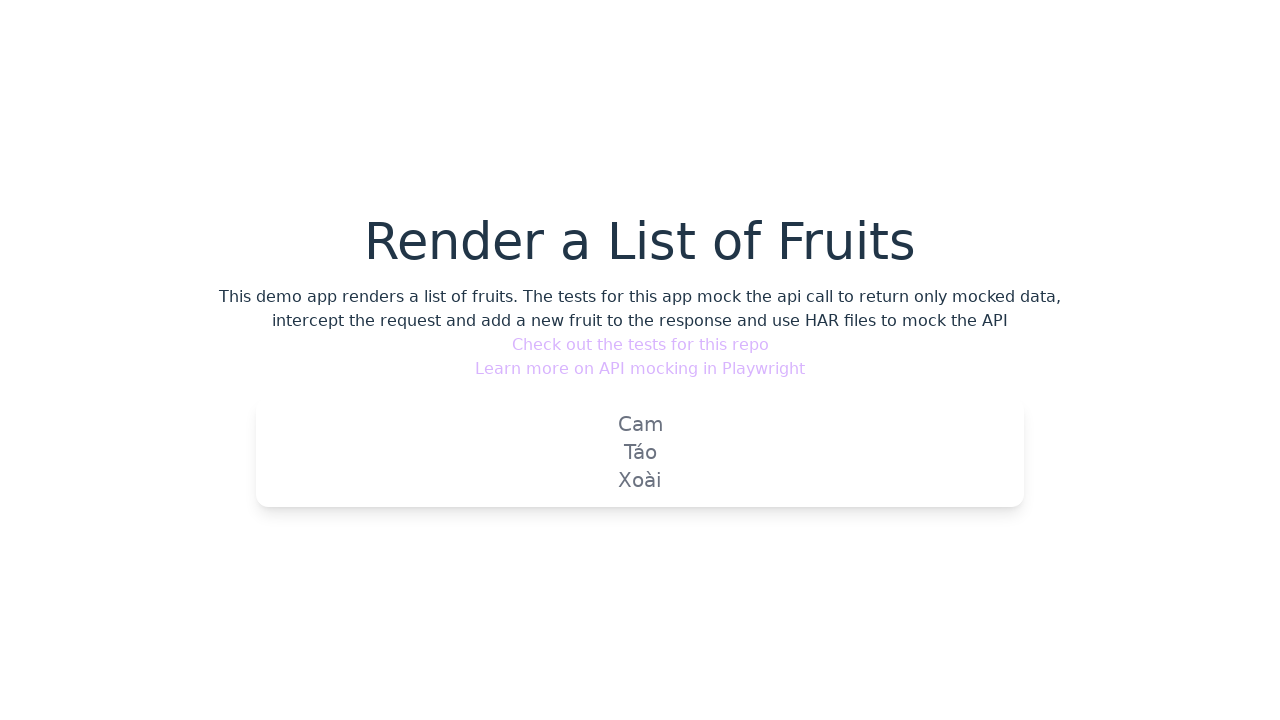

Verified 'Xoài' fruit appears on the page
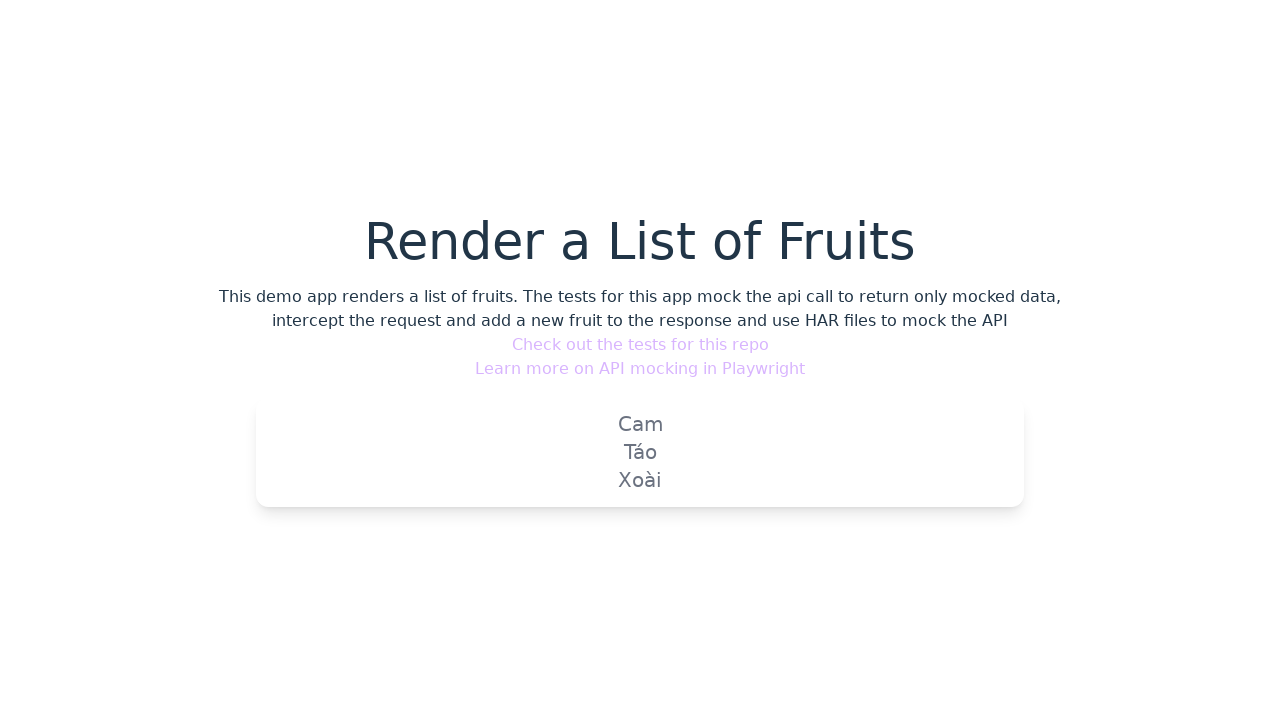

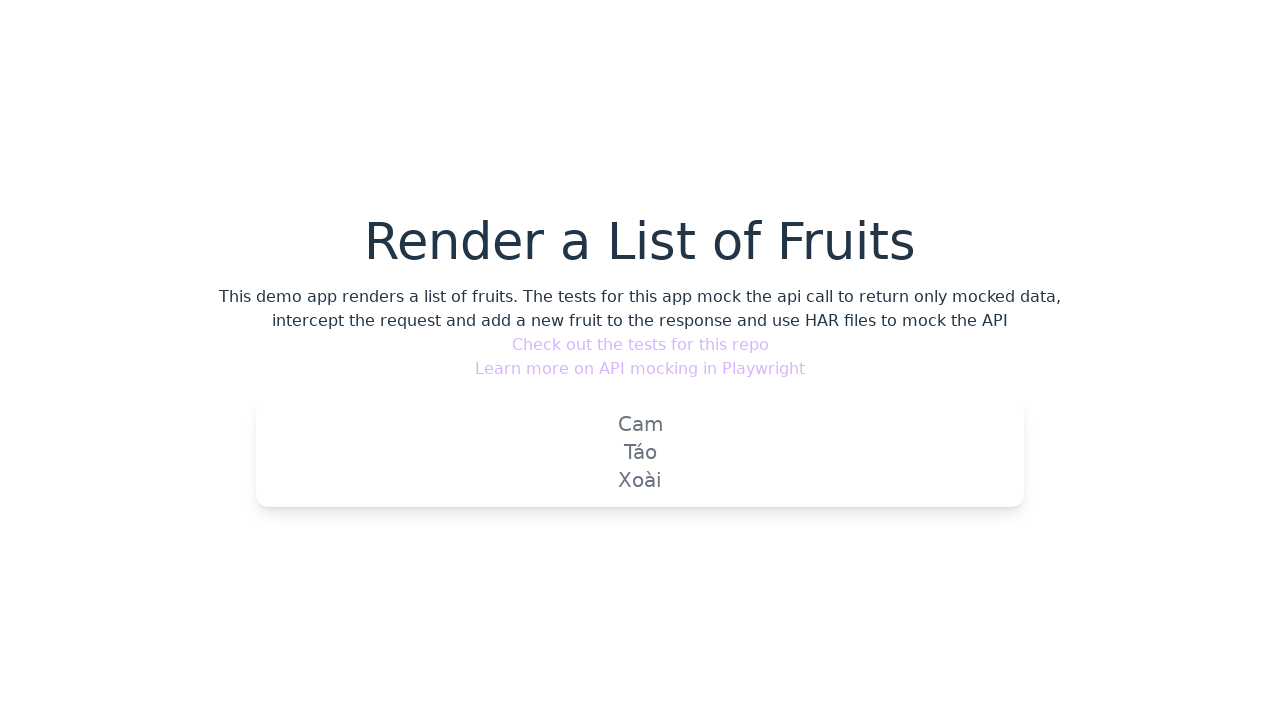